Tests Python.org search functionality by entering "pycon" in the search field and verifying results are displayed

Starting URL: http://www.python.org

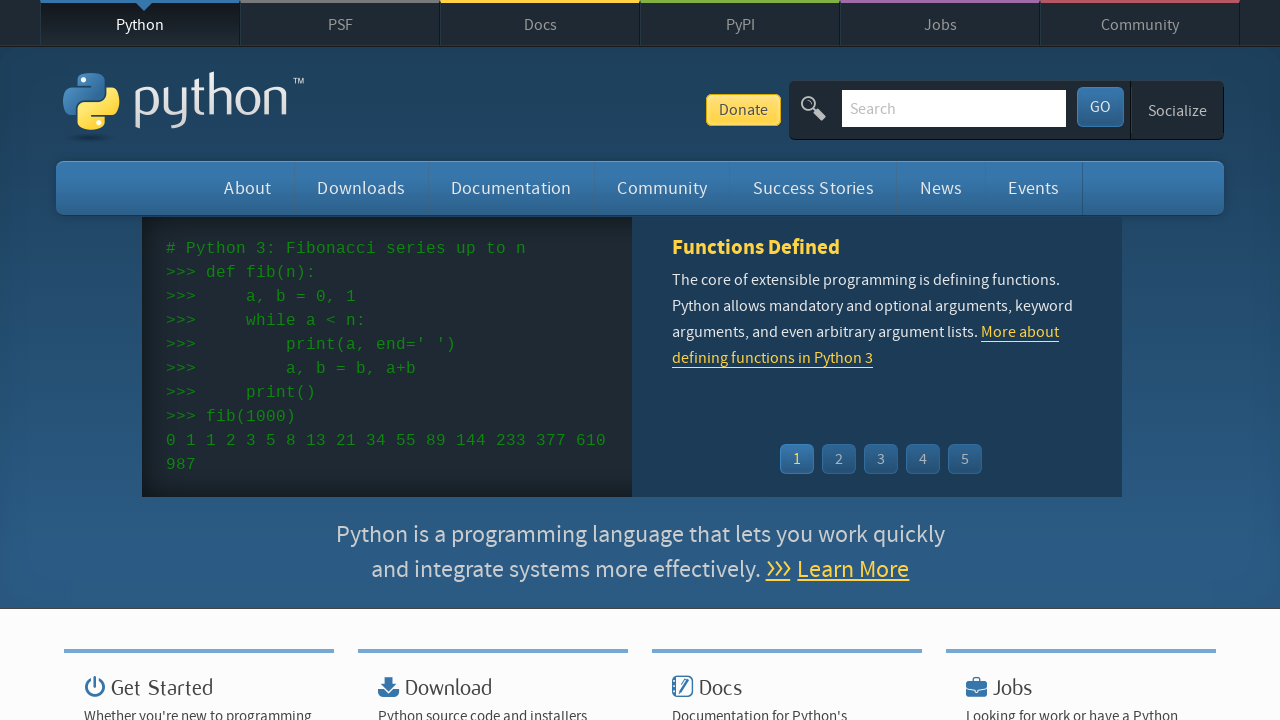

Located and cleared the search input field on input[name='q']
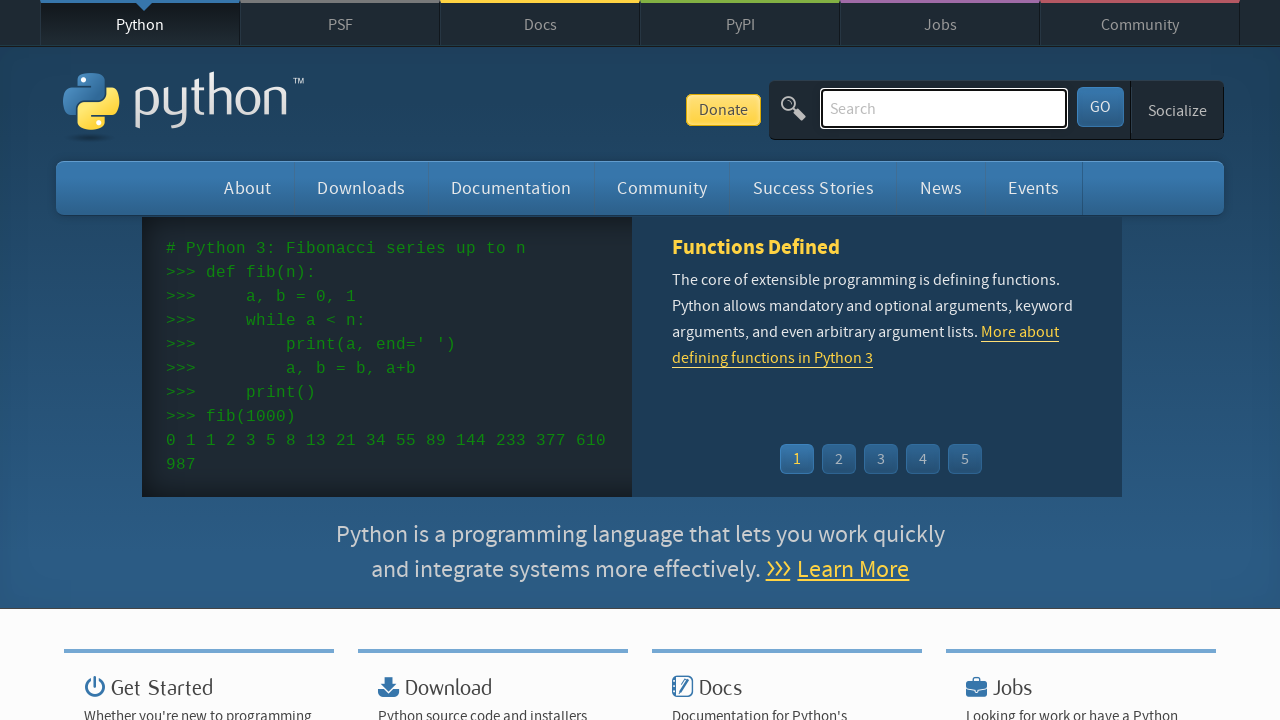

Filled search field with 'pycon' on input[name='q']
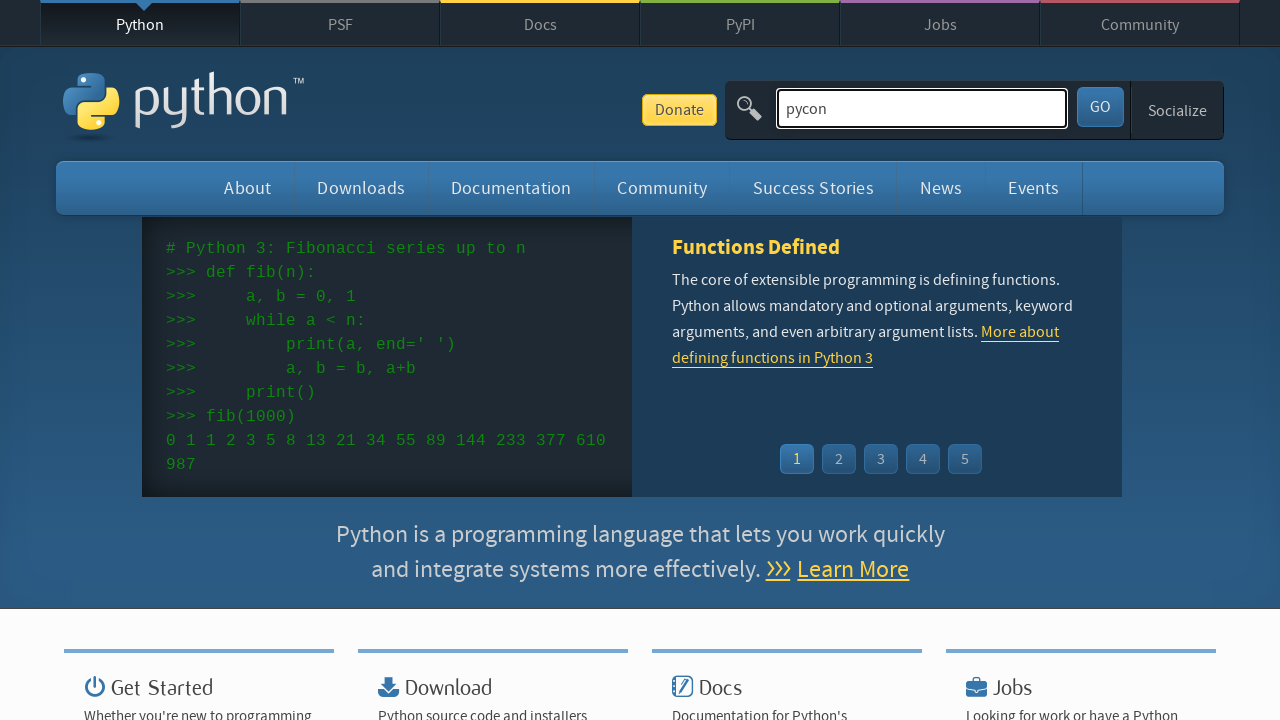

Pressed Enter to submit search query on input[name='q']
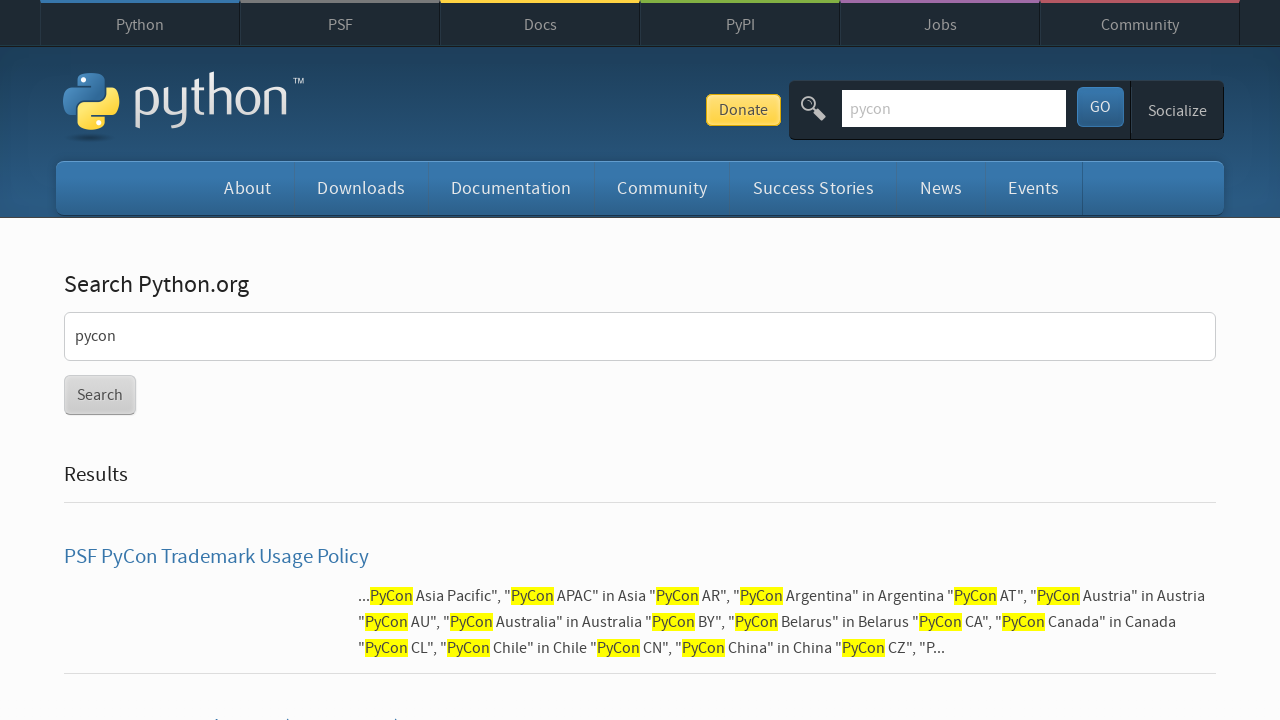

Waited for search results page to load (networkidle)
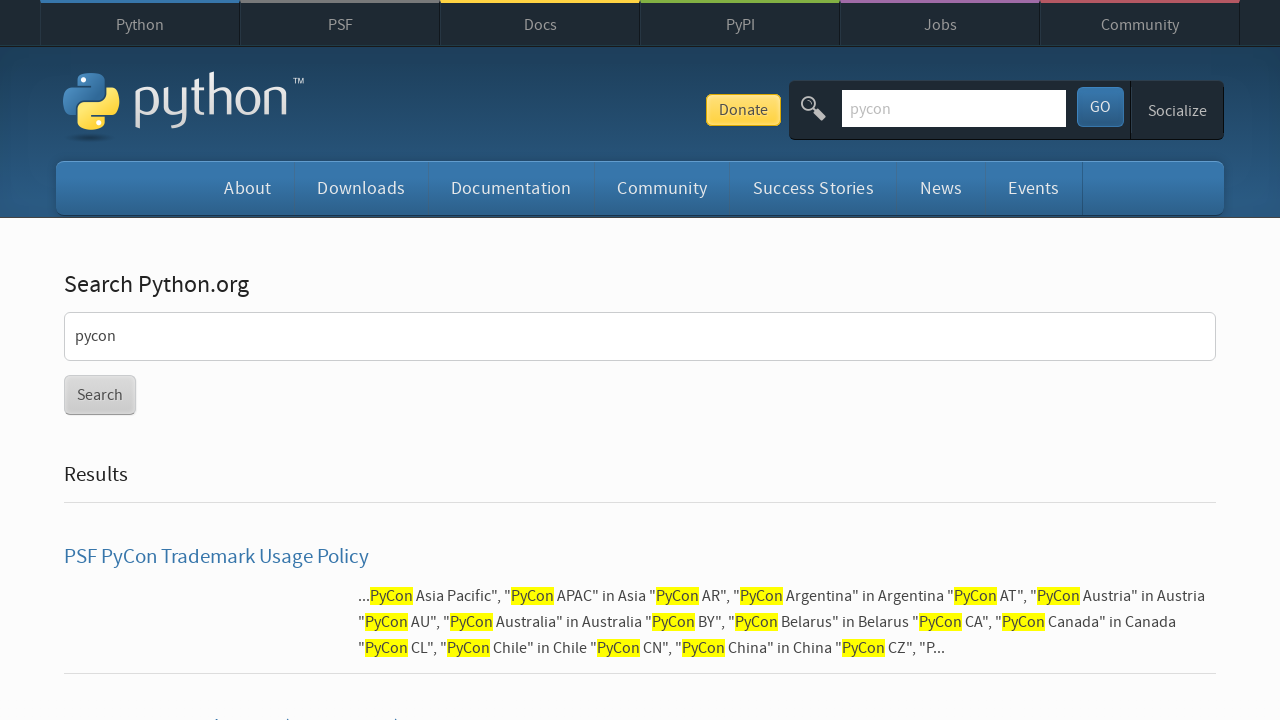

Verified that search results are displayed (no 'No results found' message)
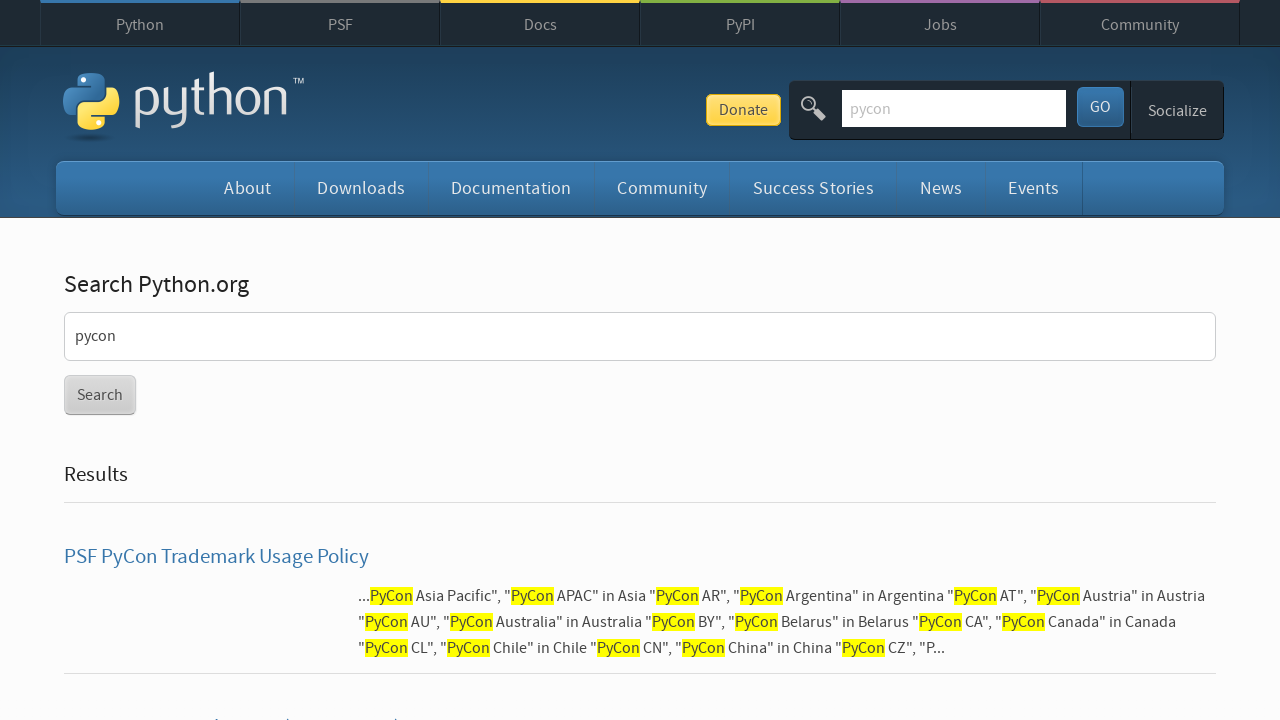

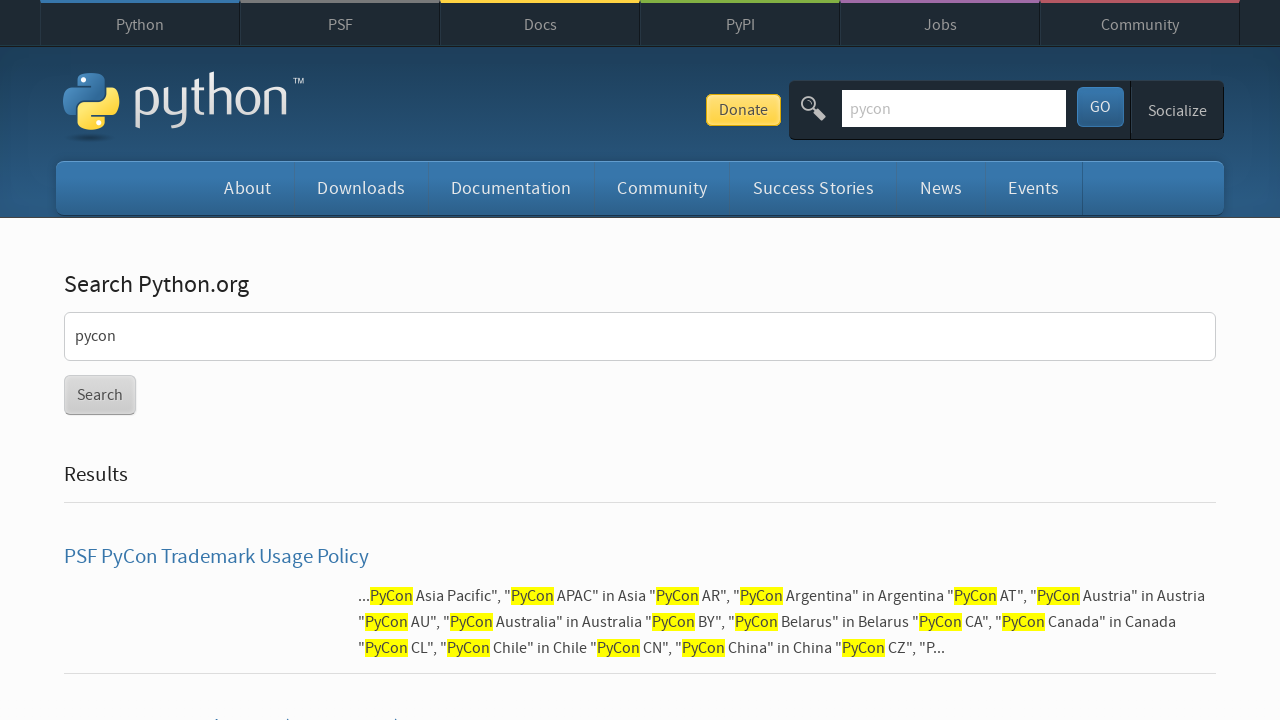